Tests prompt JavaScript alert by clicking the Prompt Alert button, entering a custom message in the prompt, and accepting it

Starting URL: https://v1.training-support.net/selenium/javascript-alerts

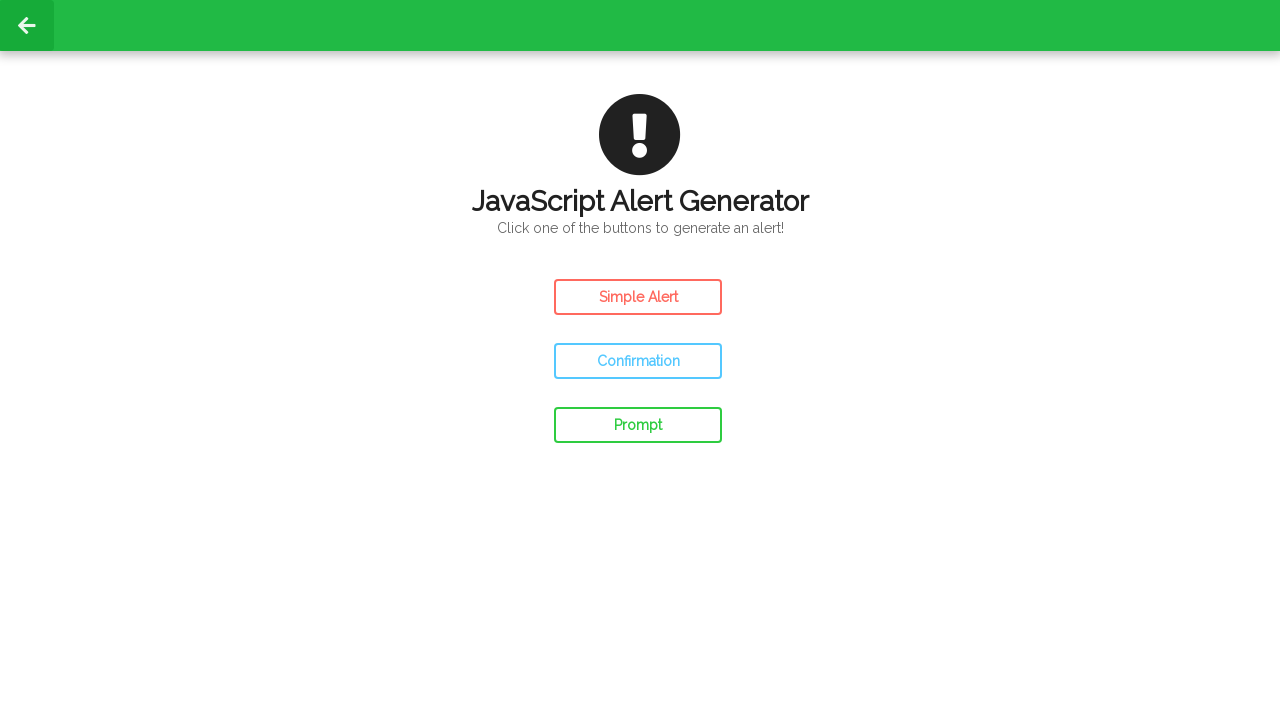

Set up dialog handler to accept prompt with custom message
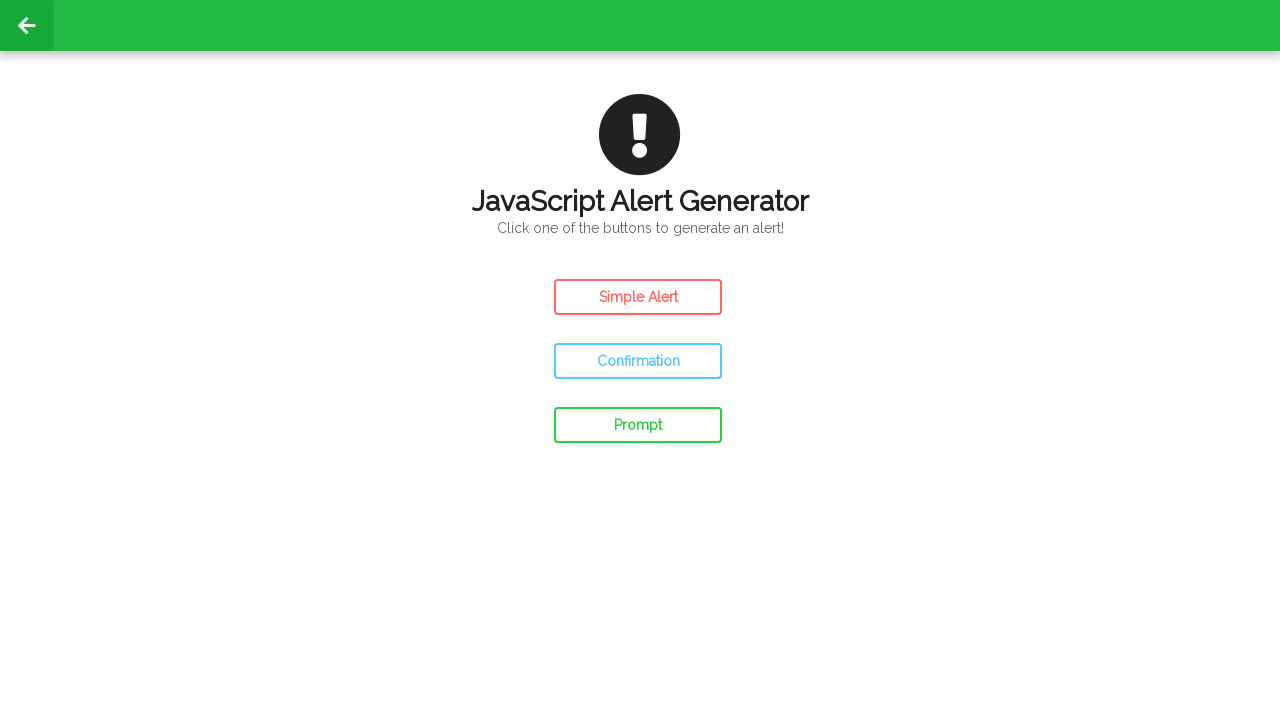

Clicked Prompt Alert button to trigger JavaScript prompt at (638, 425) on #prompt
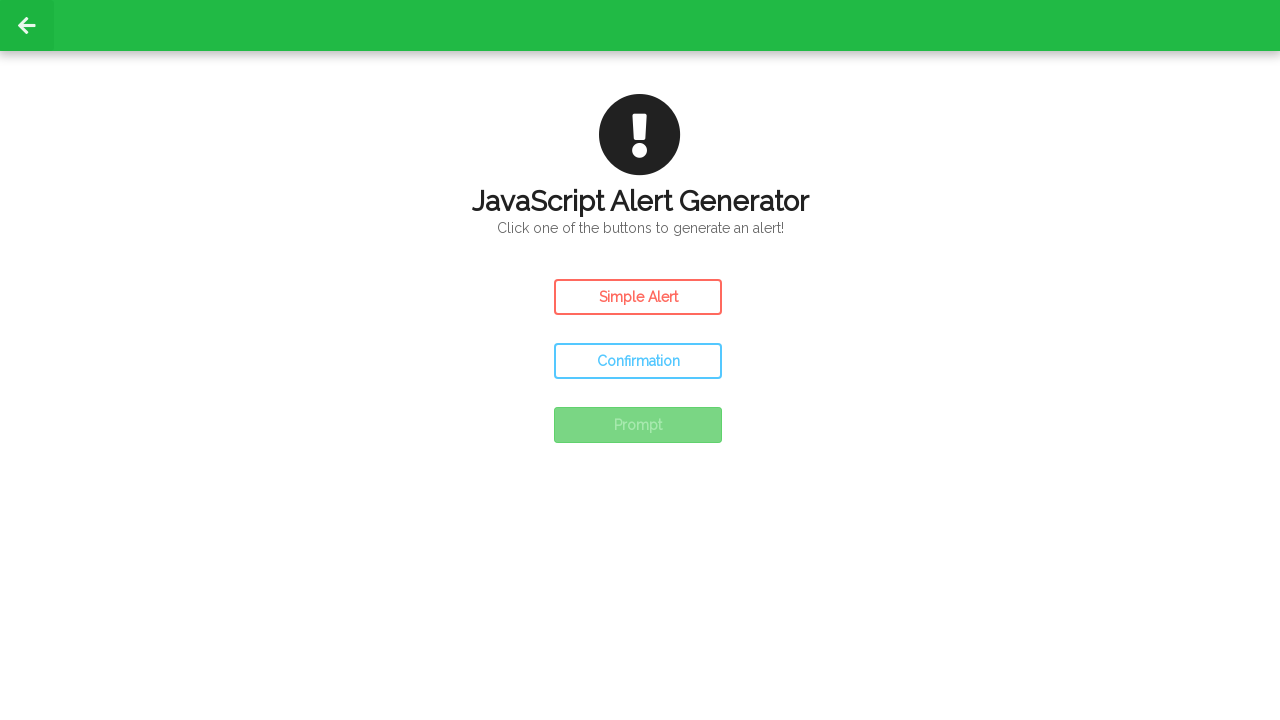

Waited for prompt dialog to be handled and accepted
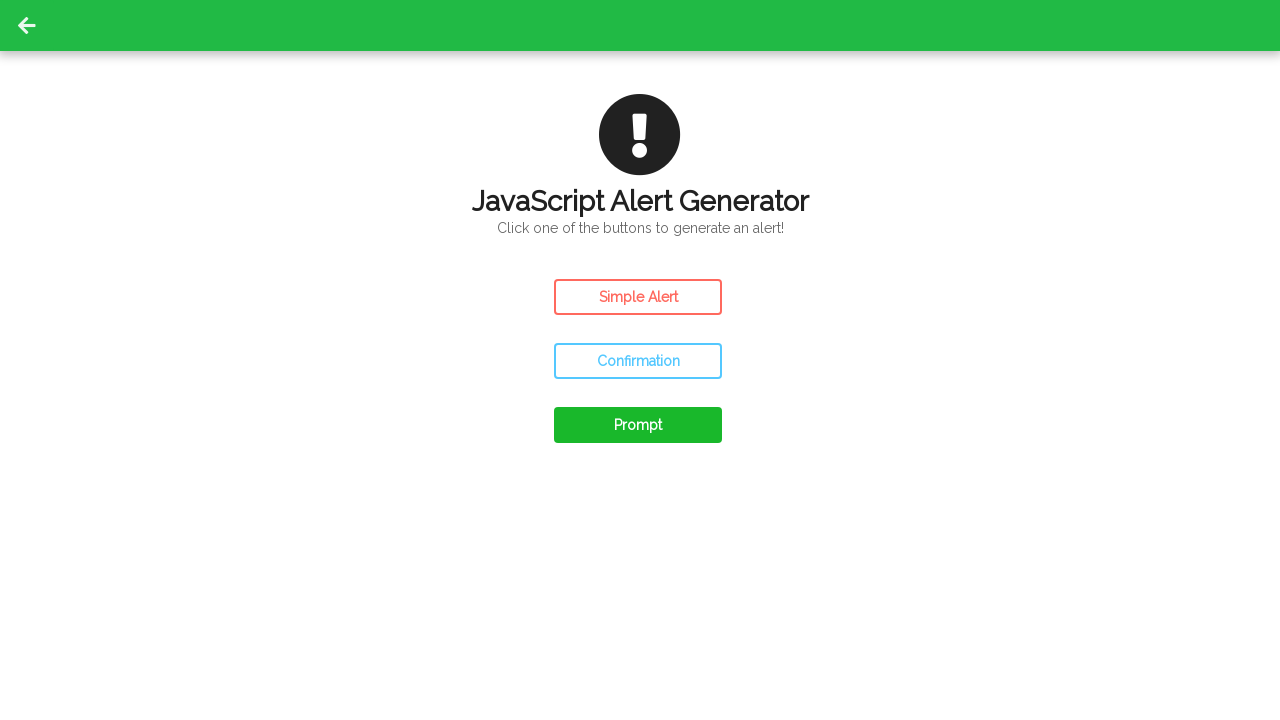

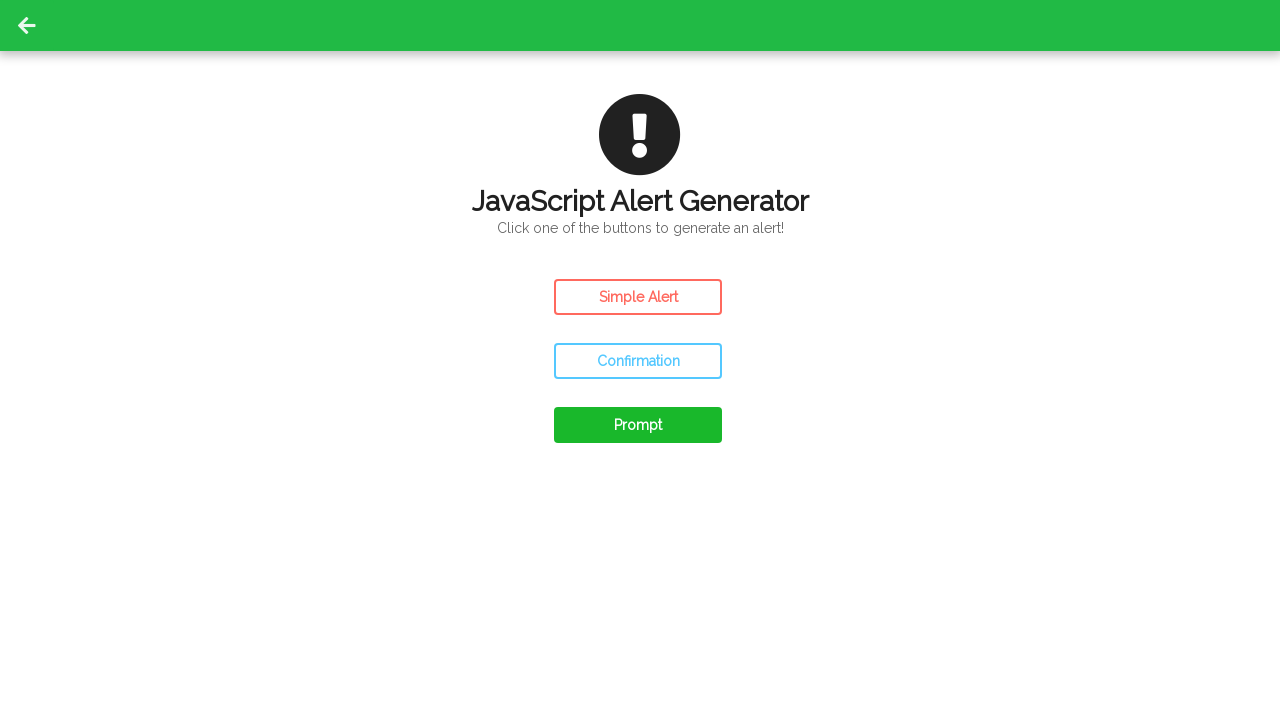